Tests file upload functionality by uploading a file via the file input field and verifying the upload was successful by checking the confirmation message.

Starting URL: https://the-internet.herokuapp.com/upload

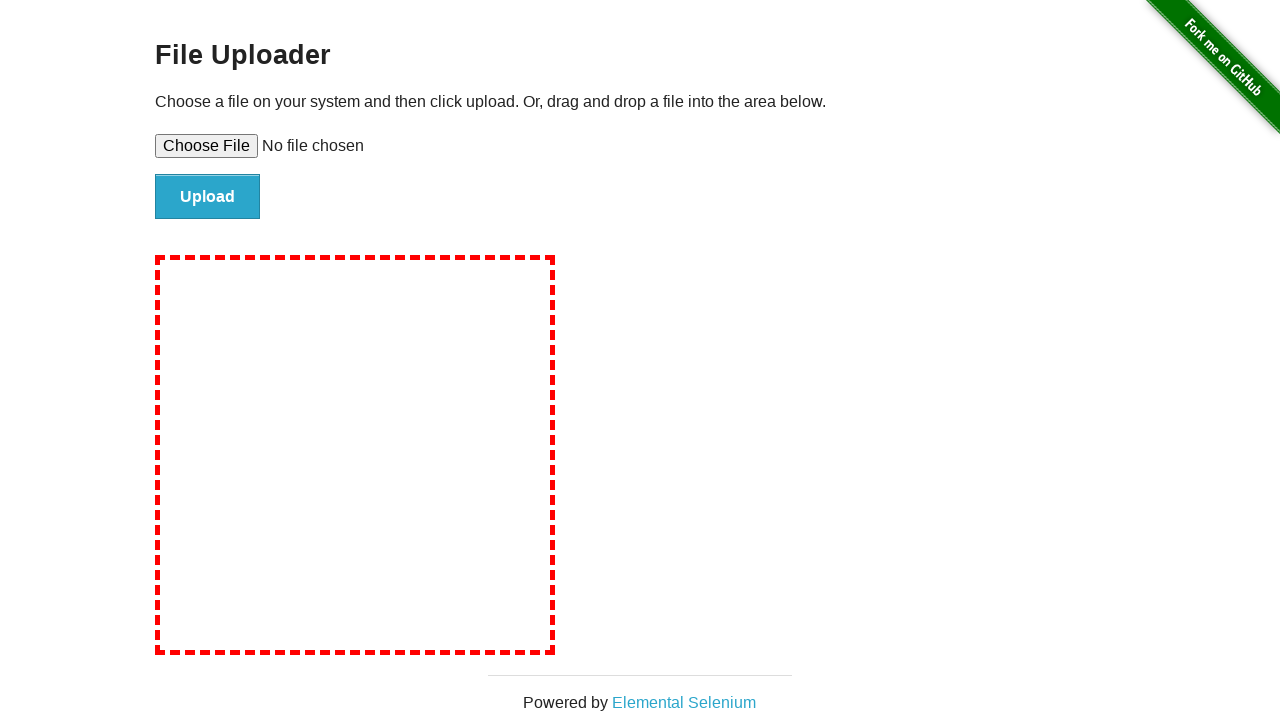

Created temporary test file for upload
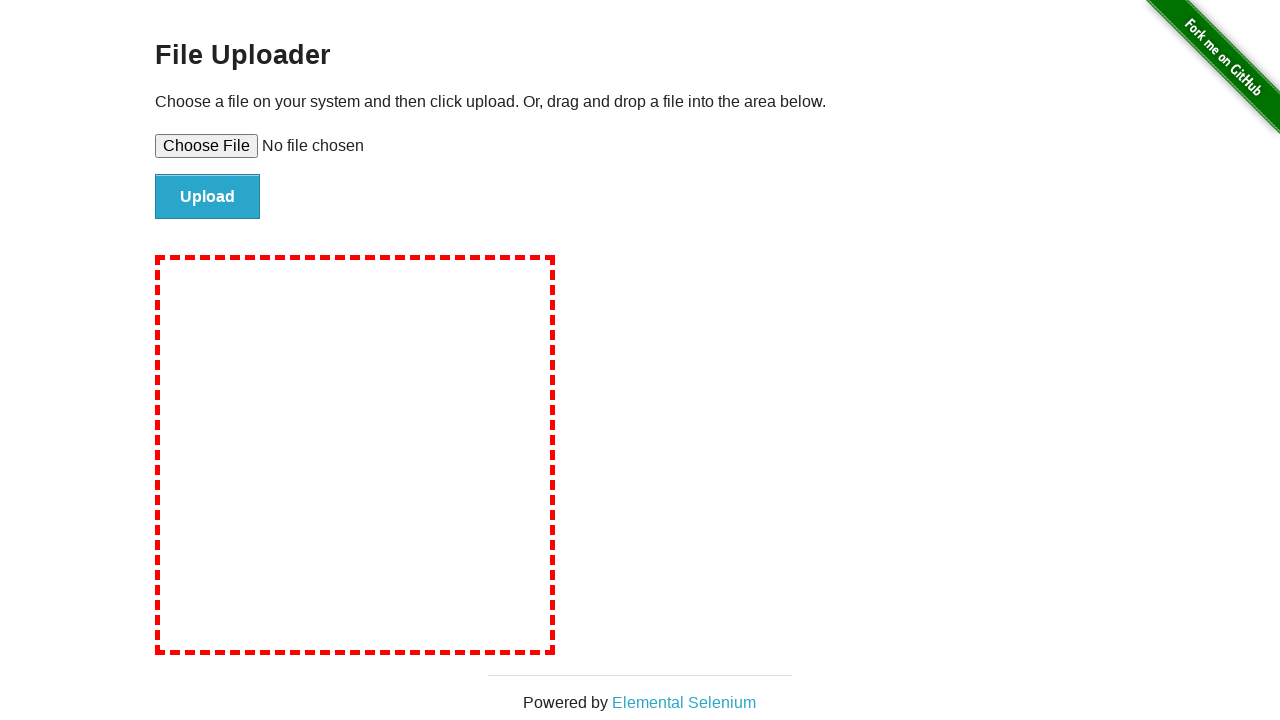

Selected test file via file input field
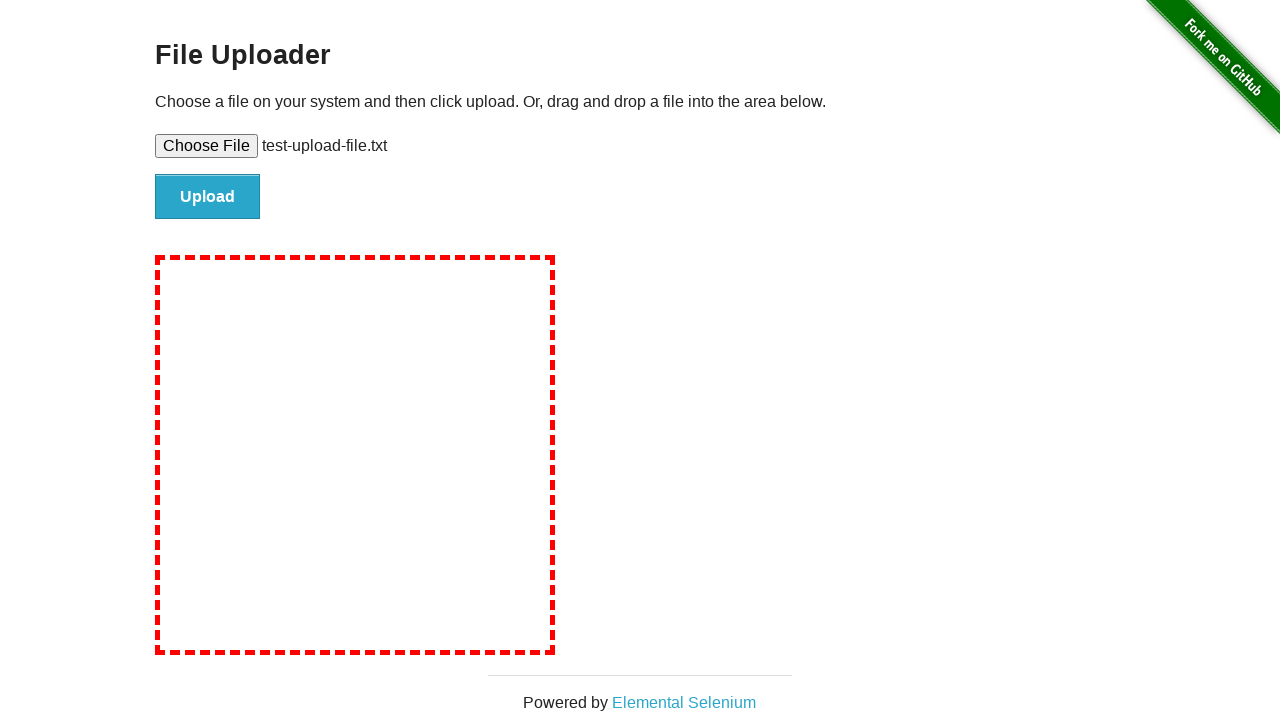

Clicked upload button to submit file at (208, 197) on #file-submit
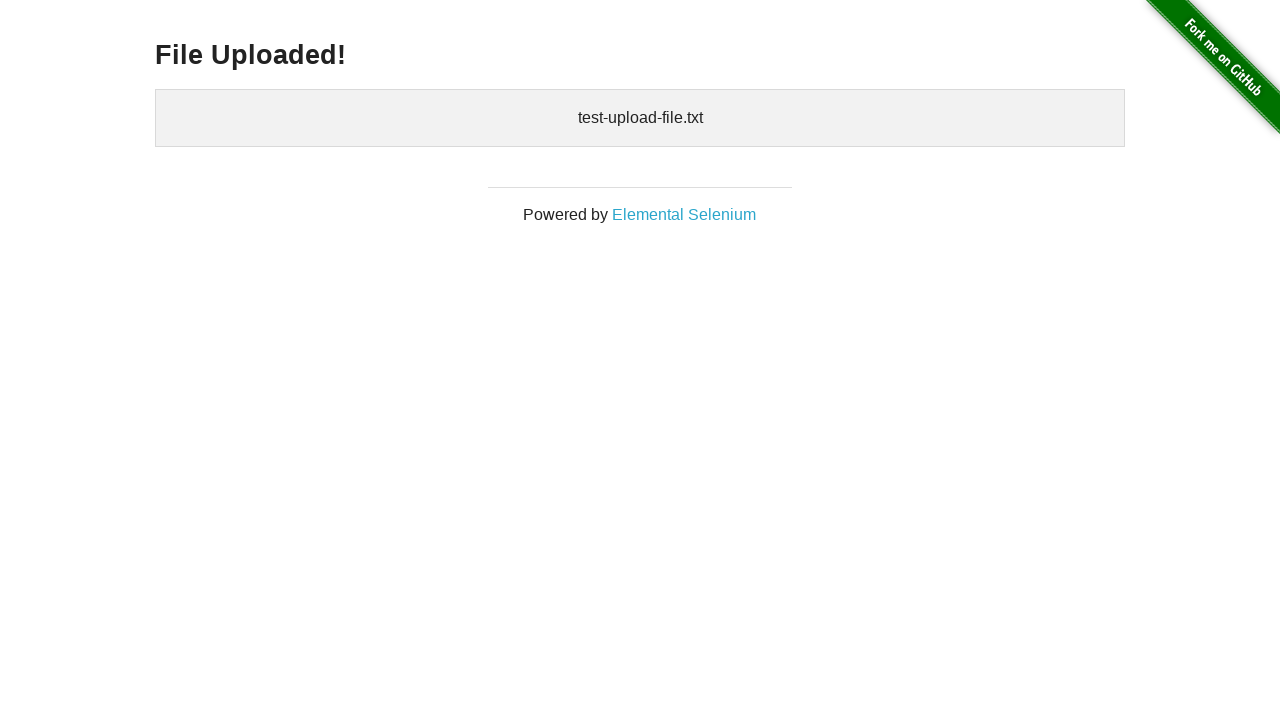

Upload confirmation message appeared
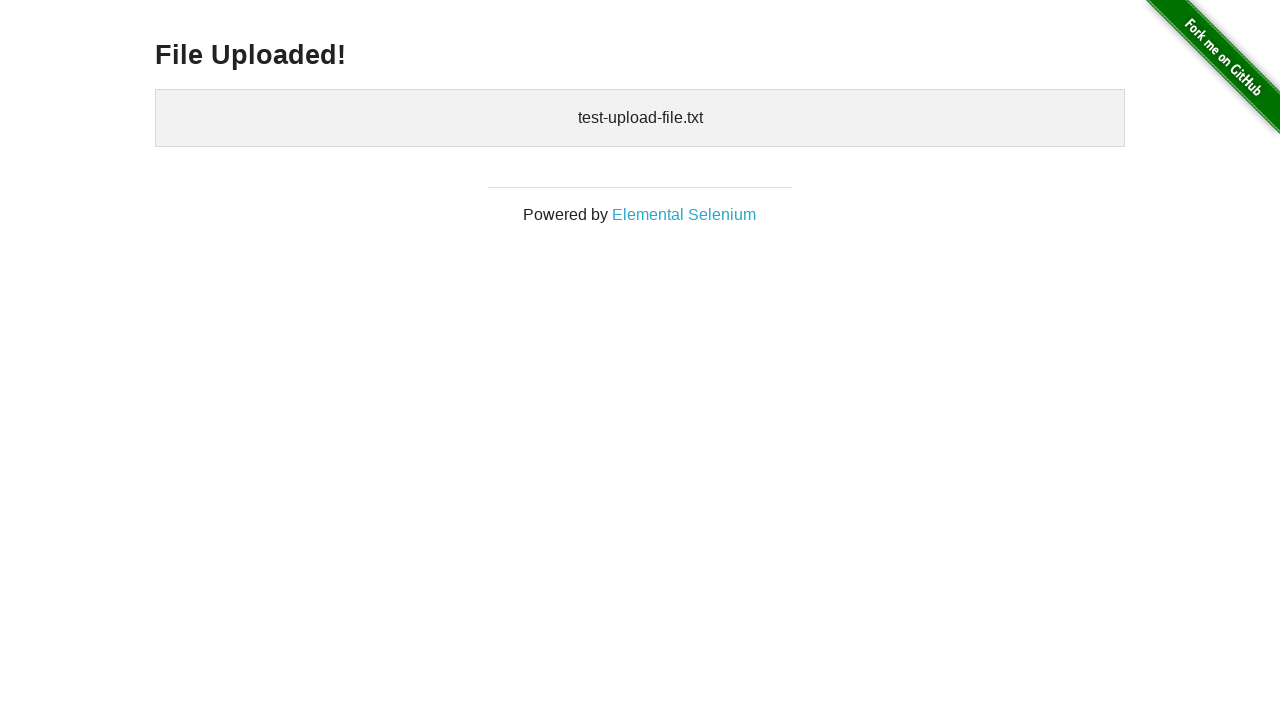

Cleaned up temporary test file
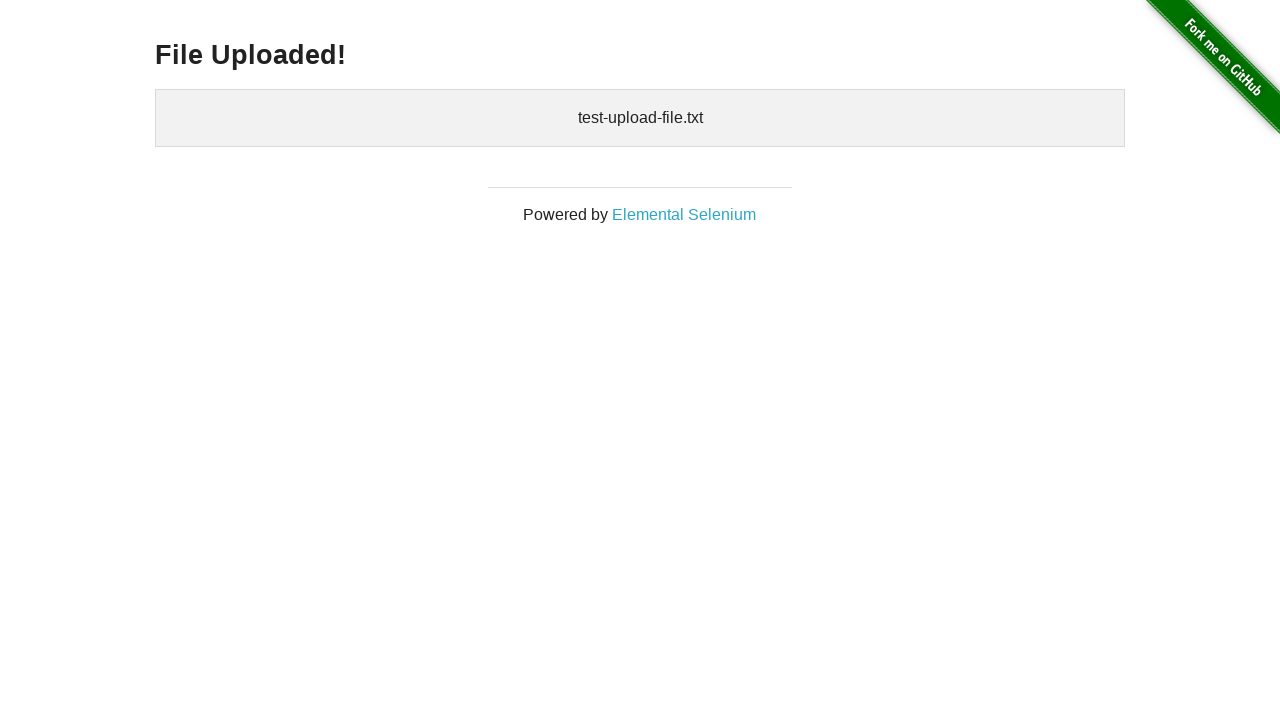

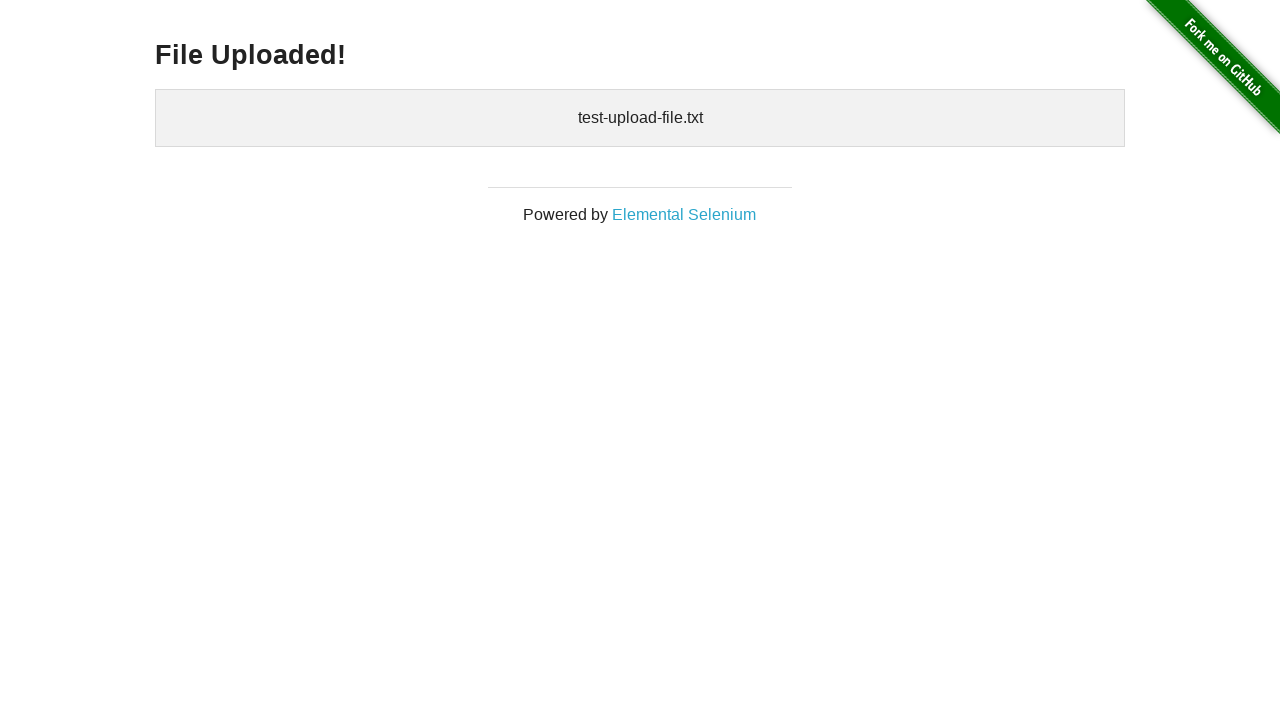